Tests clicking a "Save" button on a buttons demo page and verifies the interaction by checking for a status element

Starting URL: https://treehouse-projects.github.io/selenium-webdriver-intermediate/byjs/app/

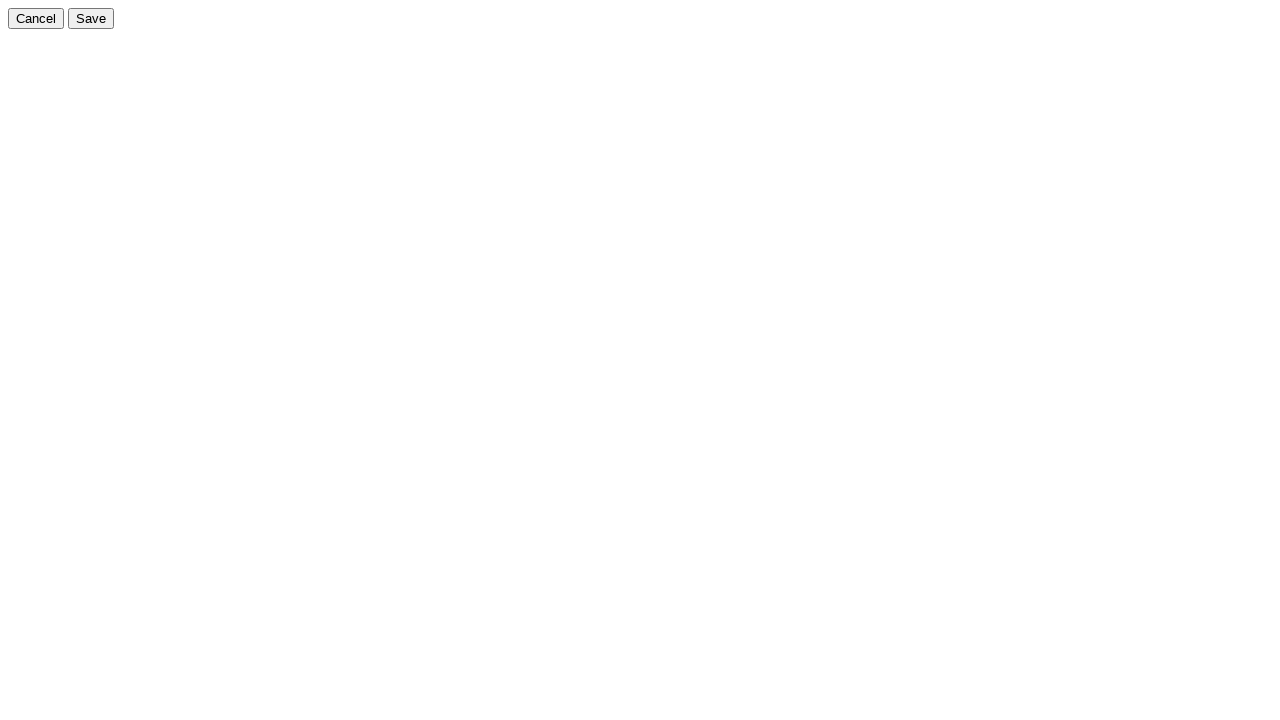

Waited for Save button to load on buttons demo page
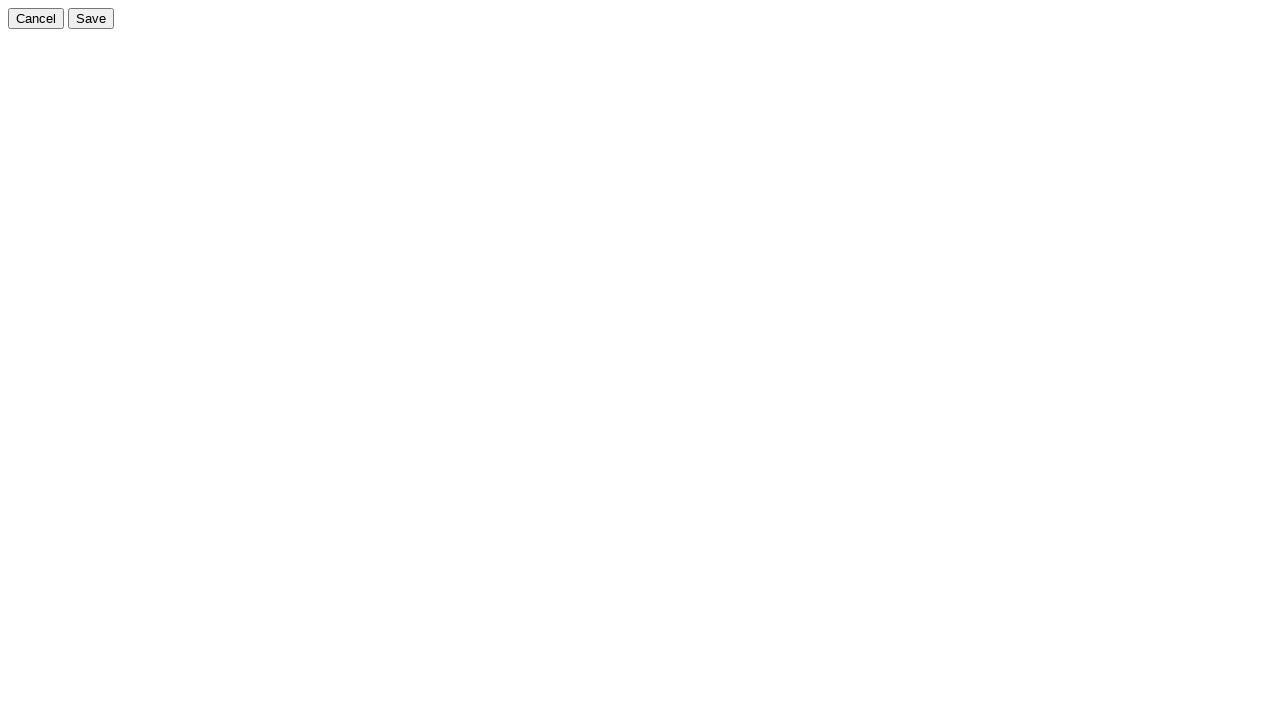

Clicked the Save button at (91, 18) on button:has-text('Save')
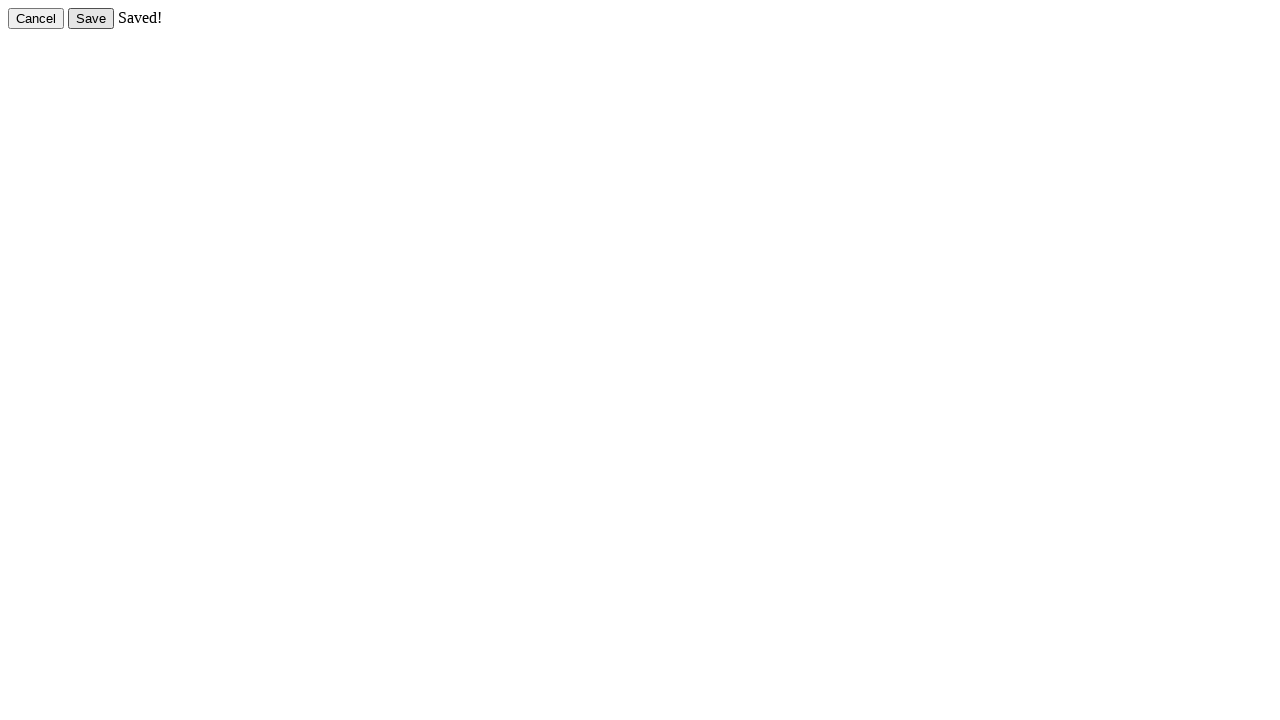

Verified status element appeared confirming Save button interaction
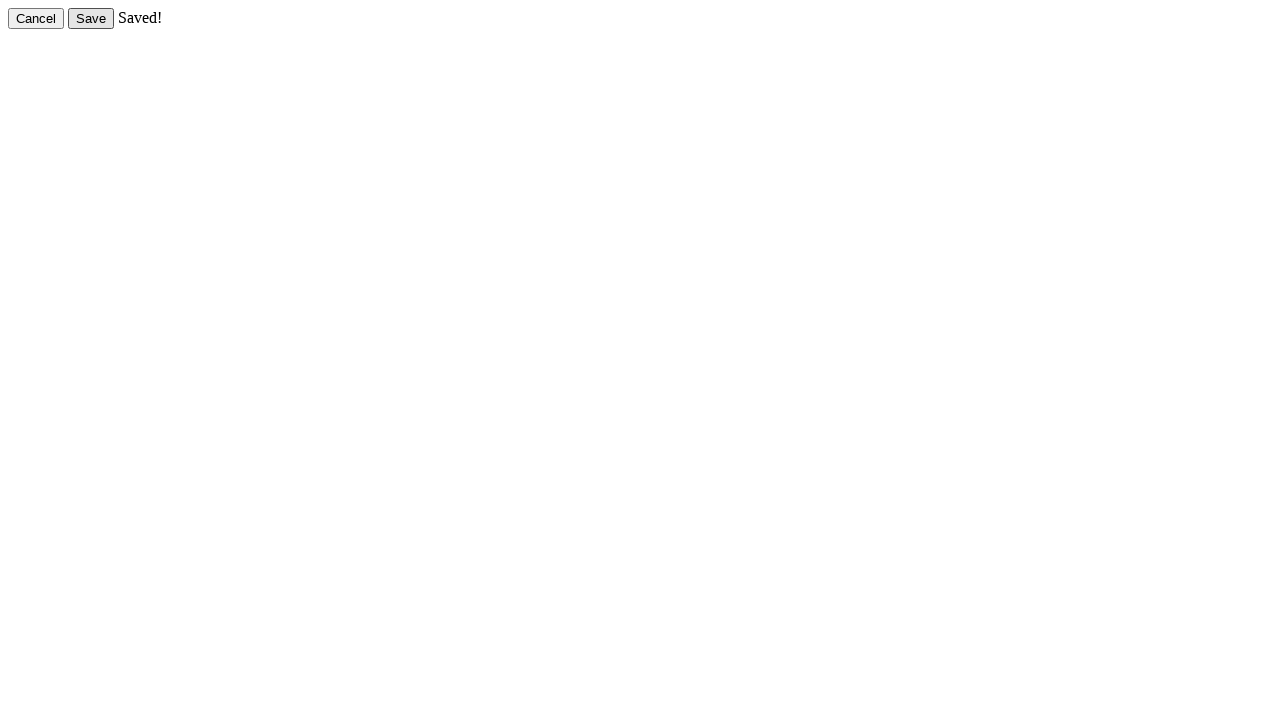

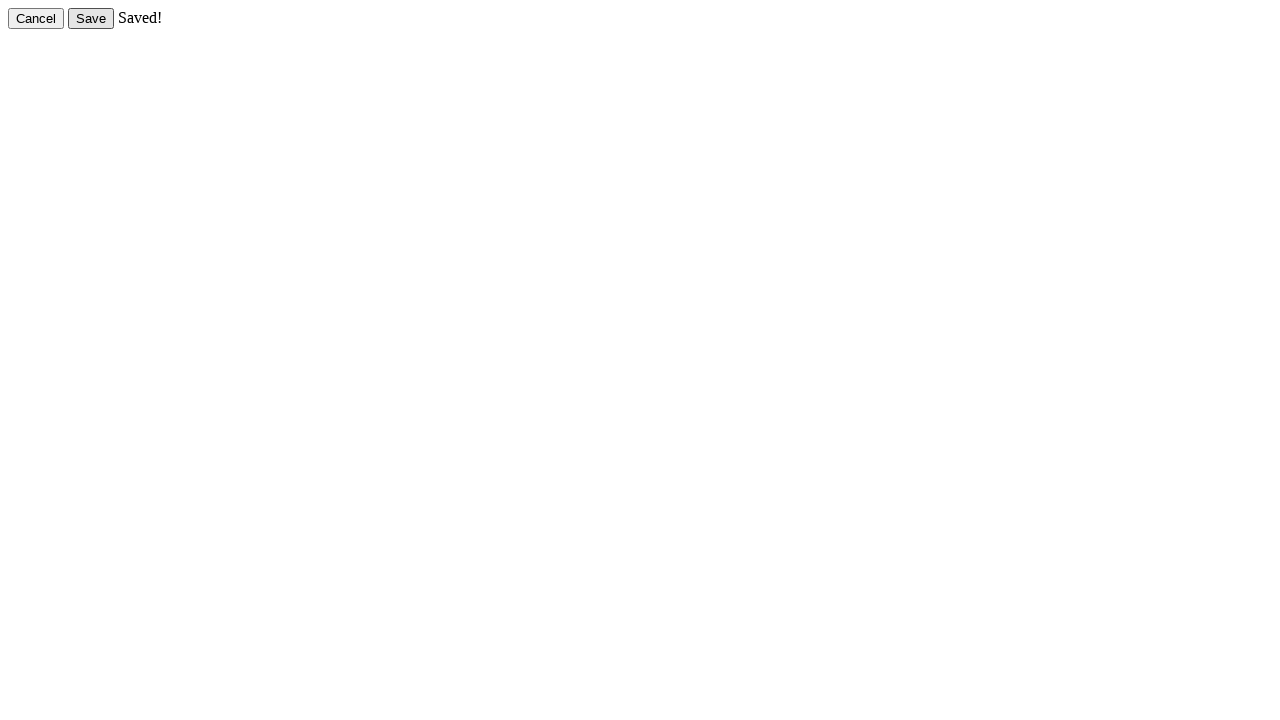